Tests sending a TAB key press using keyboard action and verifies the page displays the correct key was pressed

Starting URL: http://the-internet.herokuapp.com/key_presses

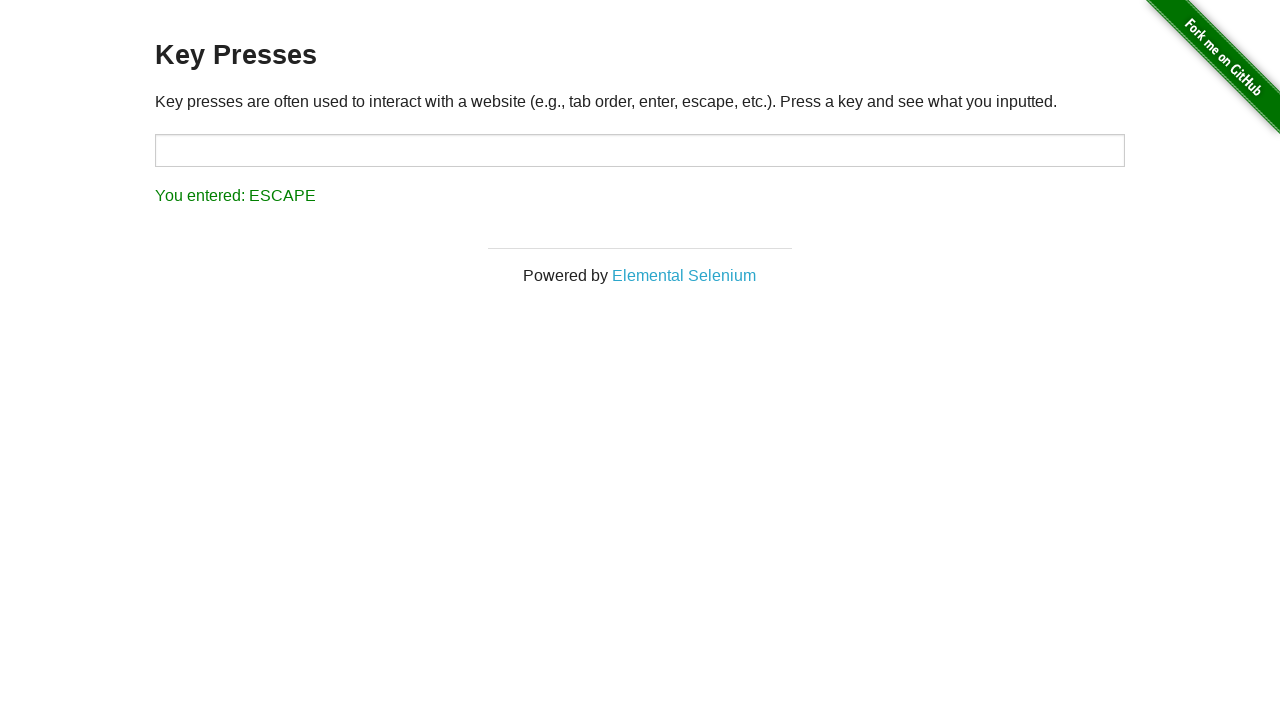

Pressed TAB key using keyboard action
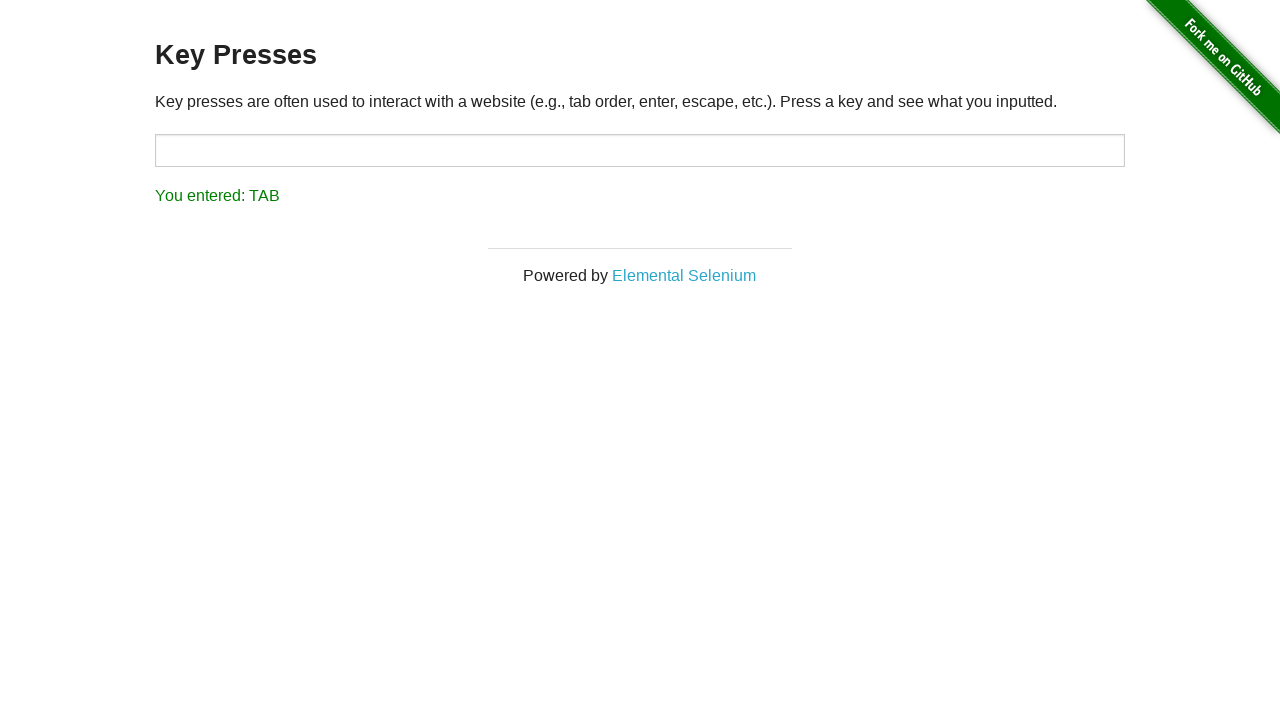

Result element loaded after TAB key press
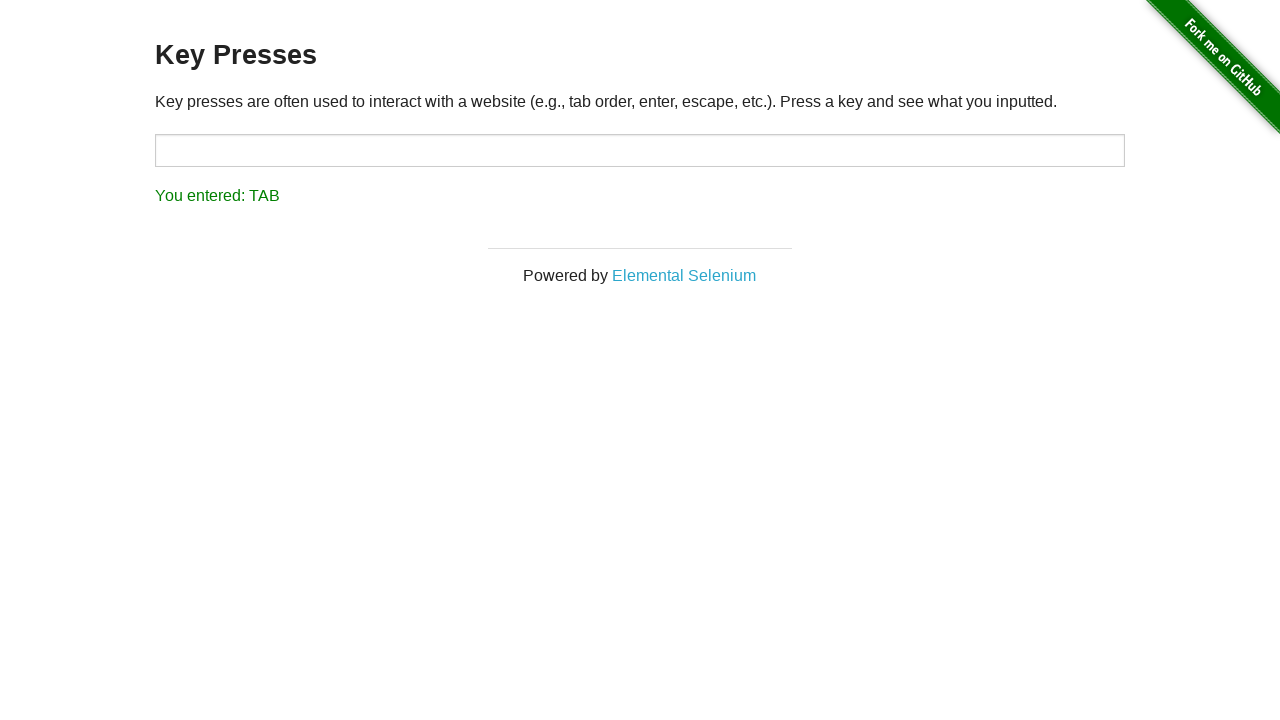

Retrieved result text from page
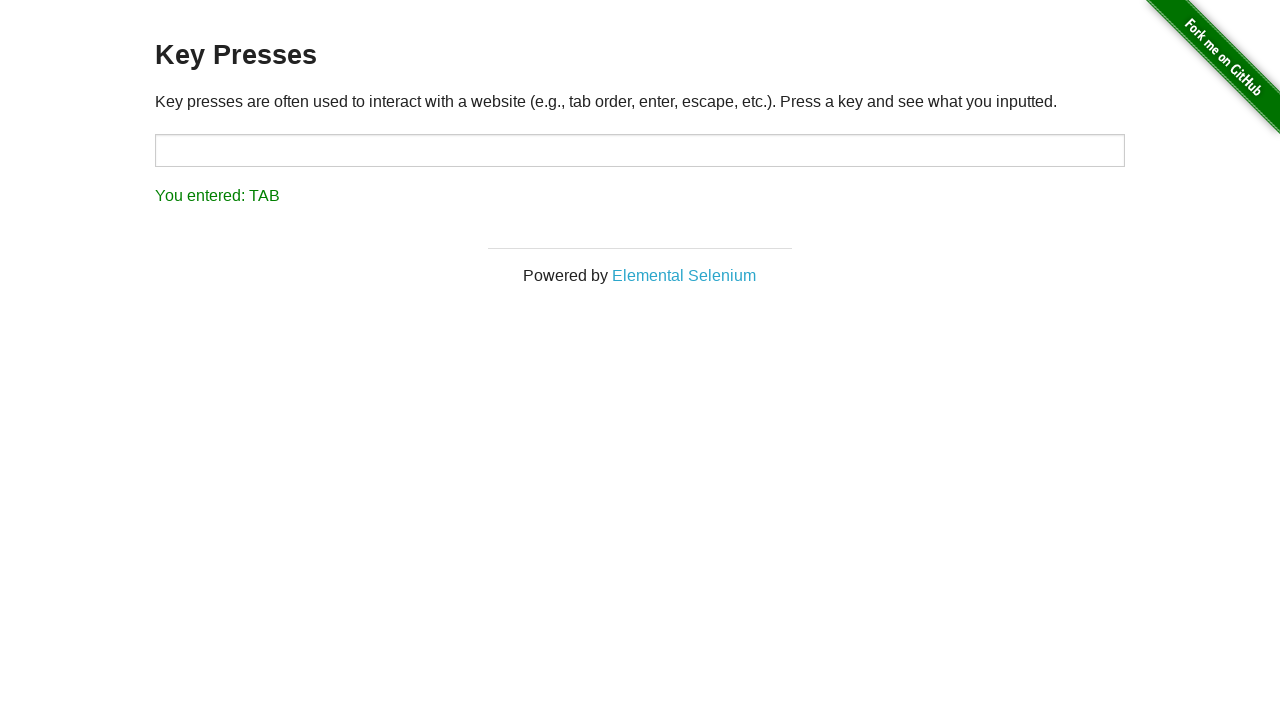

Verified that TAB key was correctly registered and displayed
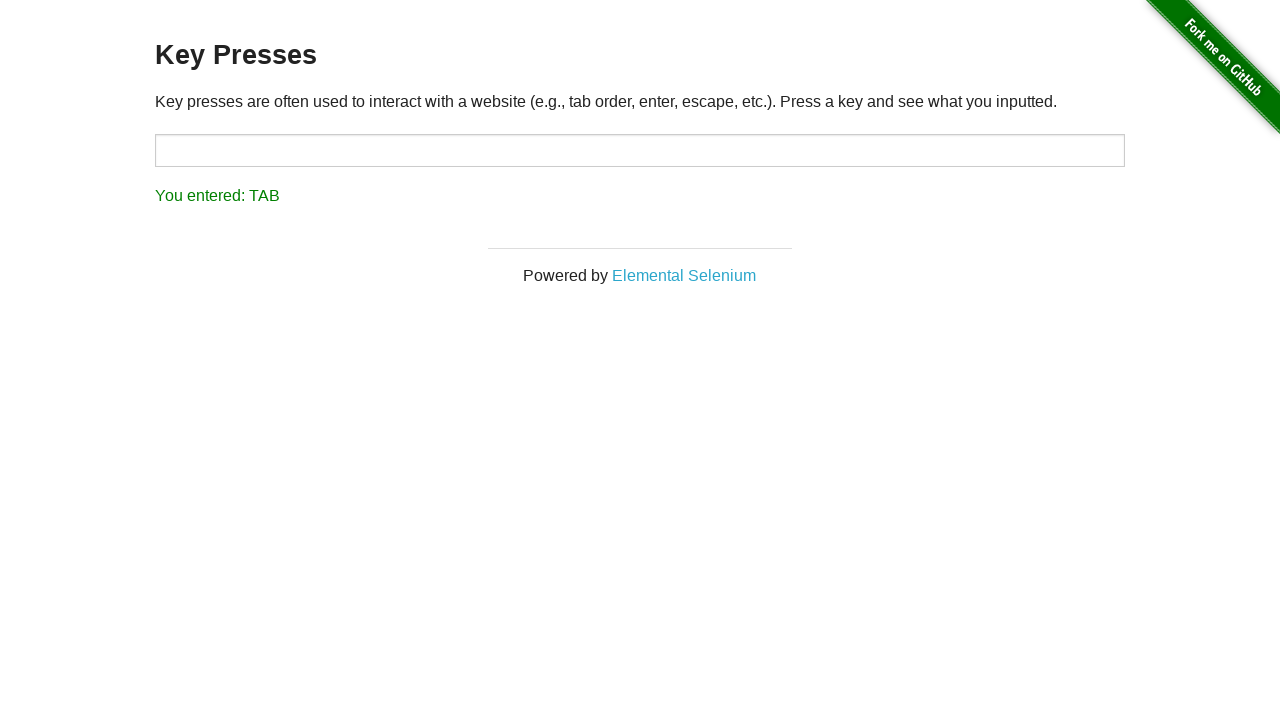

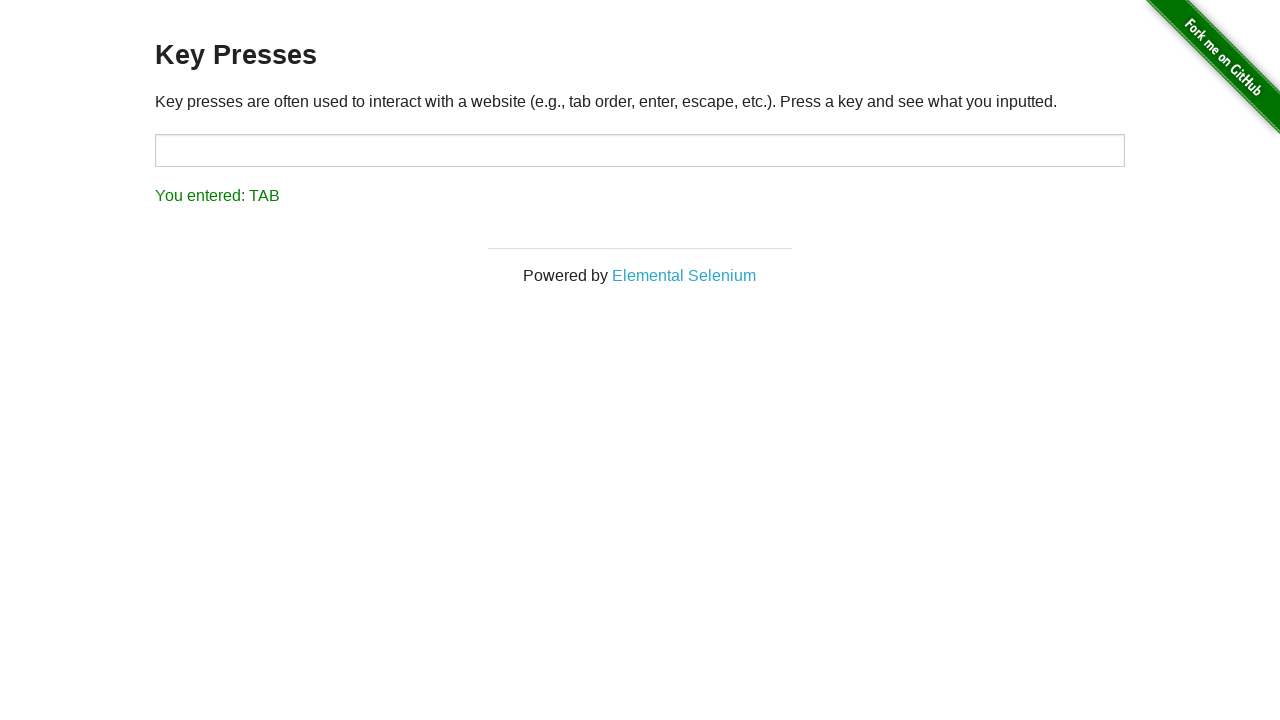